Tests scrolling to the bottom of YouTube homepage using JavaScript execution

Starting URL: https://www.youtube.com/

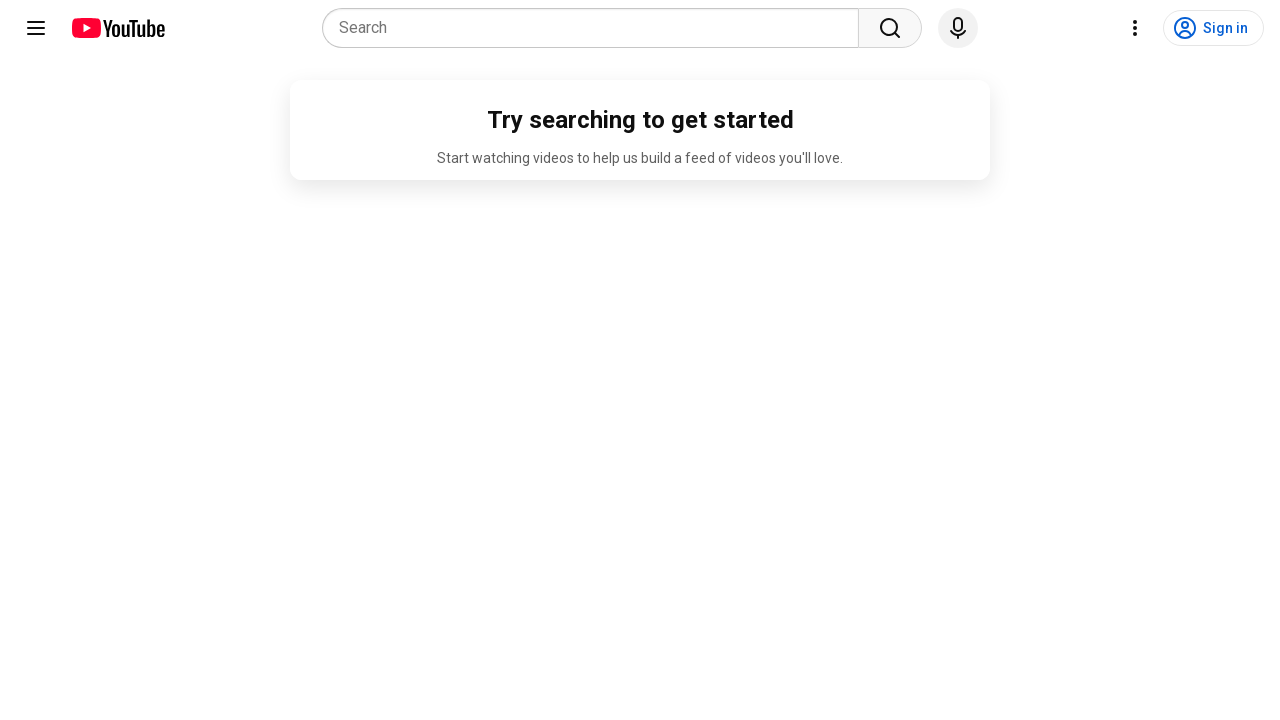

Navigated to YouTube homepage
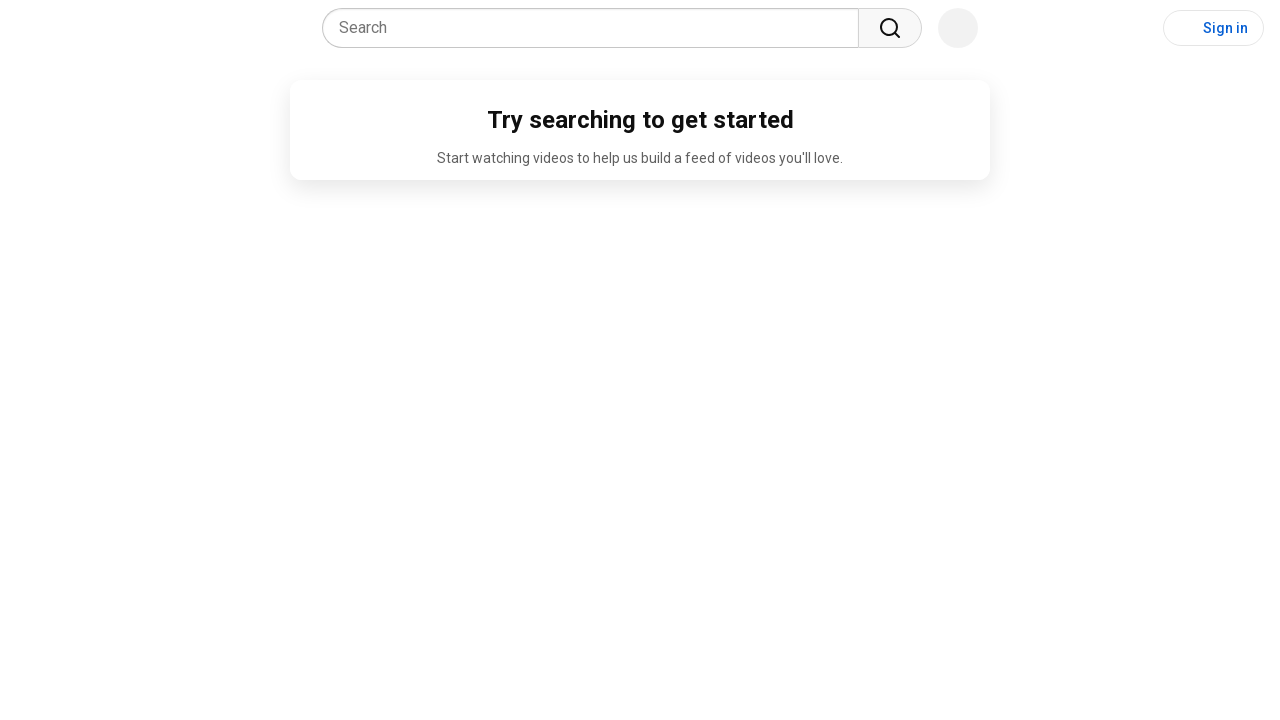

Scrolled to bottom of YouTube homepage using JavaScript execution
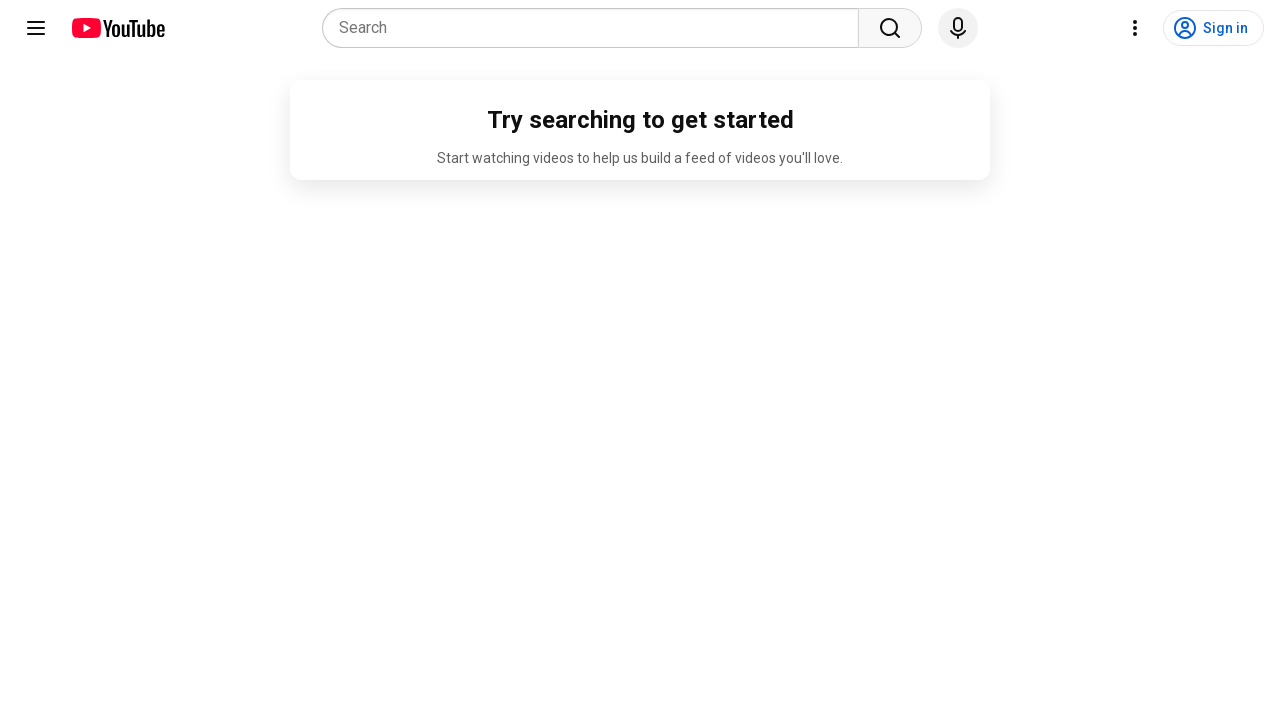

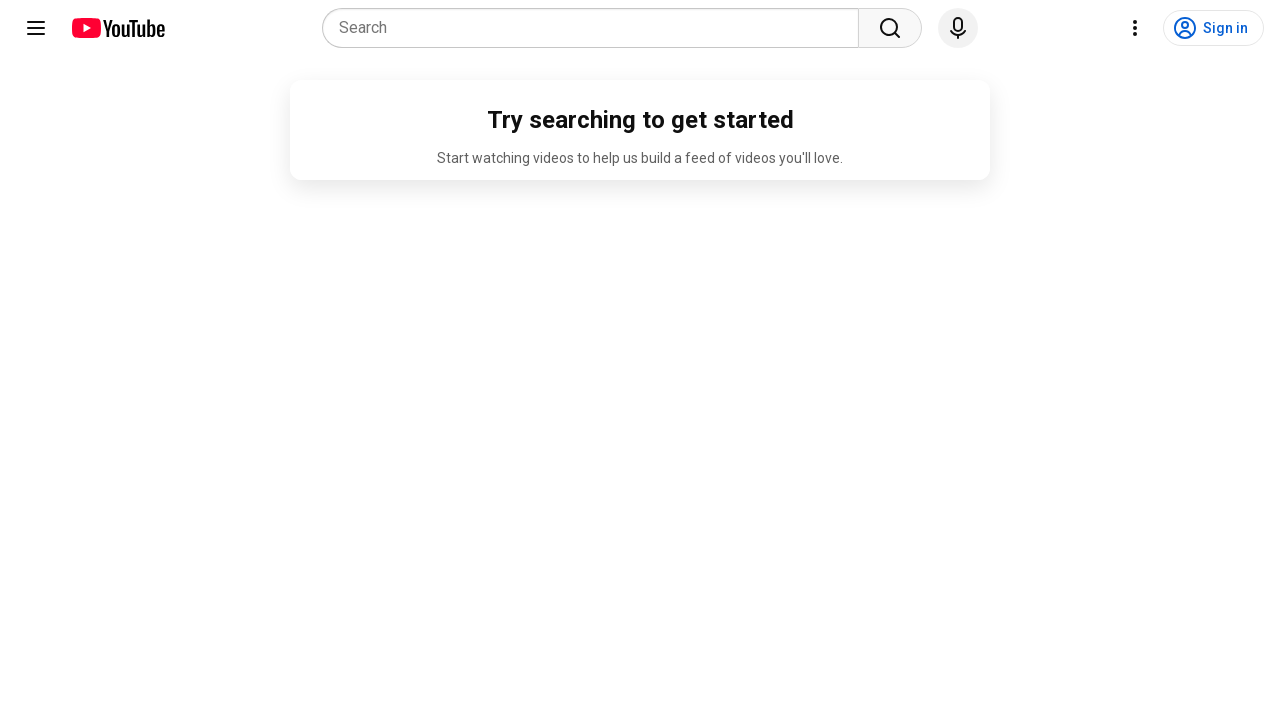